Tests adding Cashews to cart and completing checkout flow including proceeding to checkout and placing order

Starting URL: https://rahulshettyacademy.com/seleniumPractise/#/

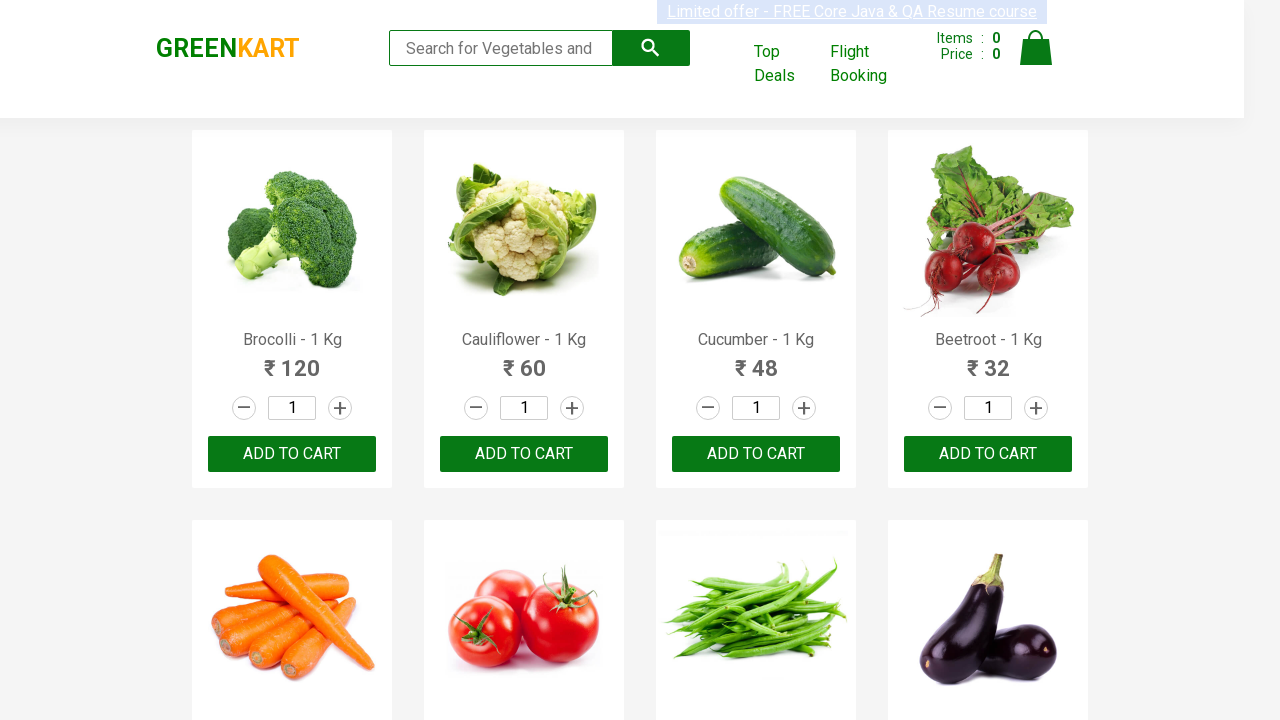

Filled search box with 'ca' to find Cashews on .search-keyword
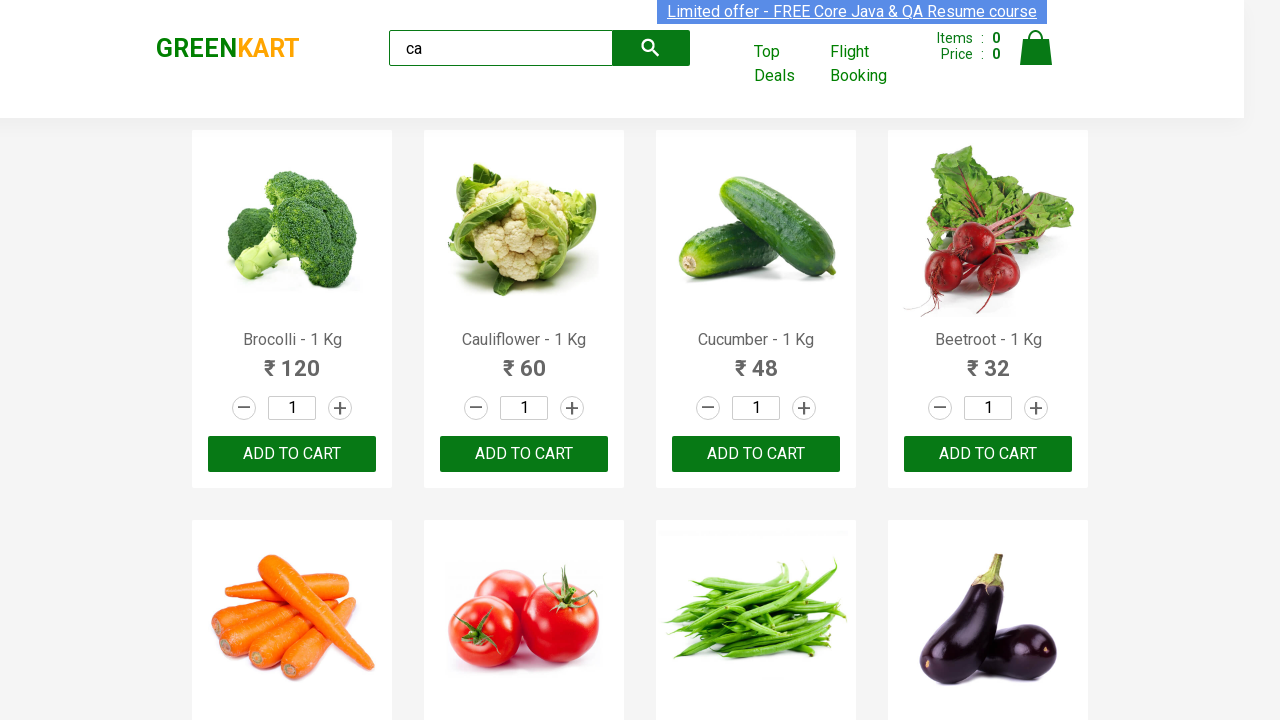

Waited for products to load
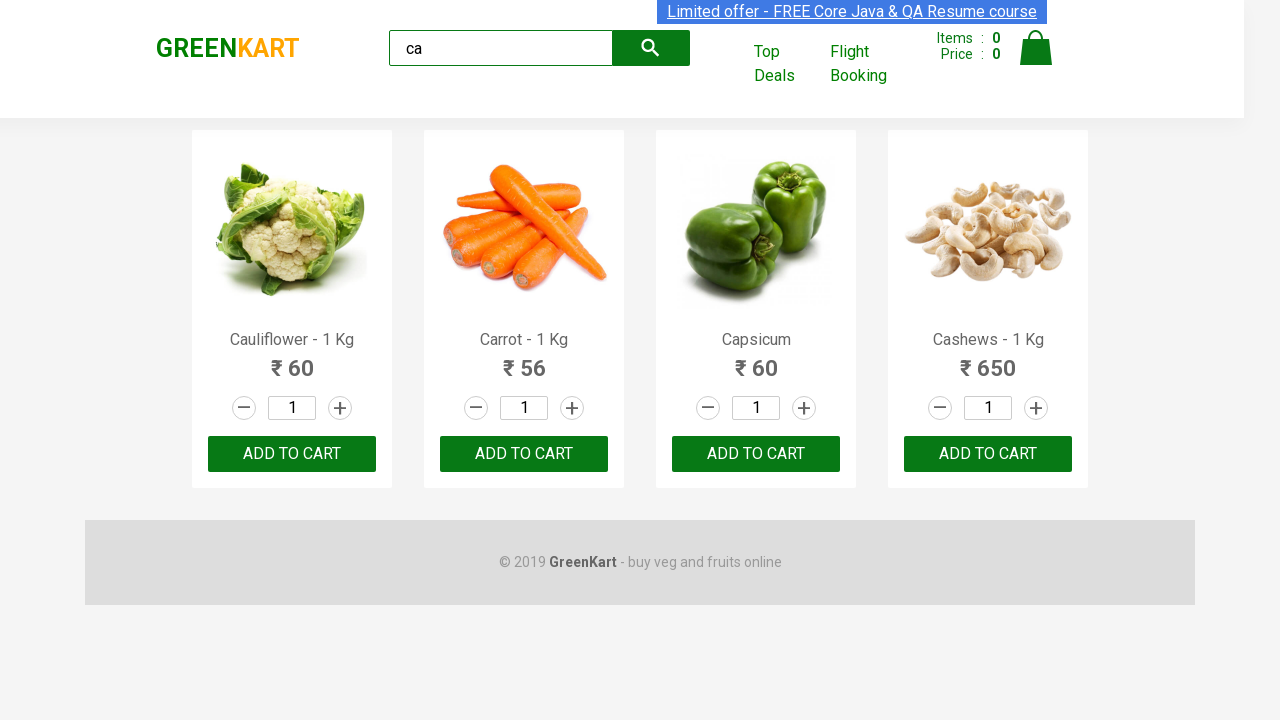

Retrieved list of all products
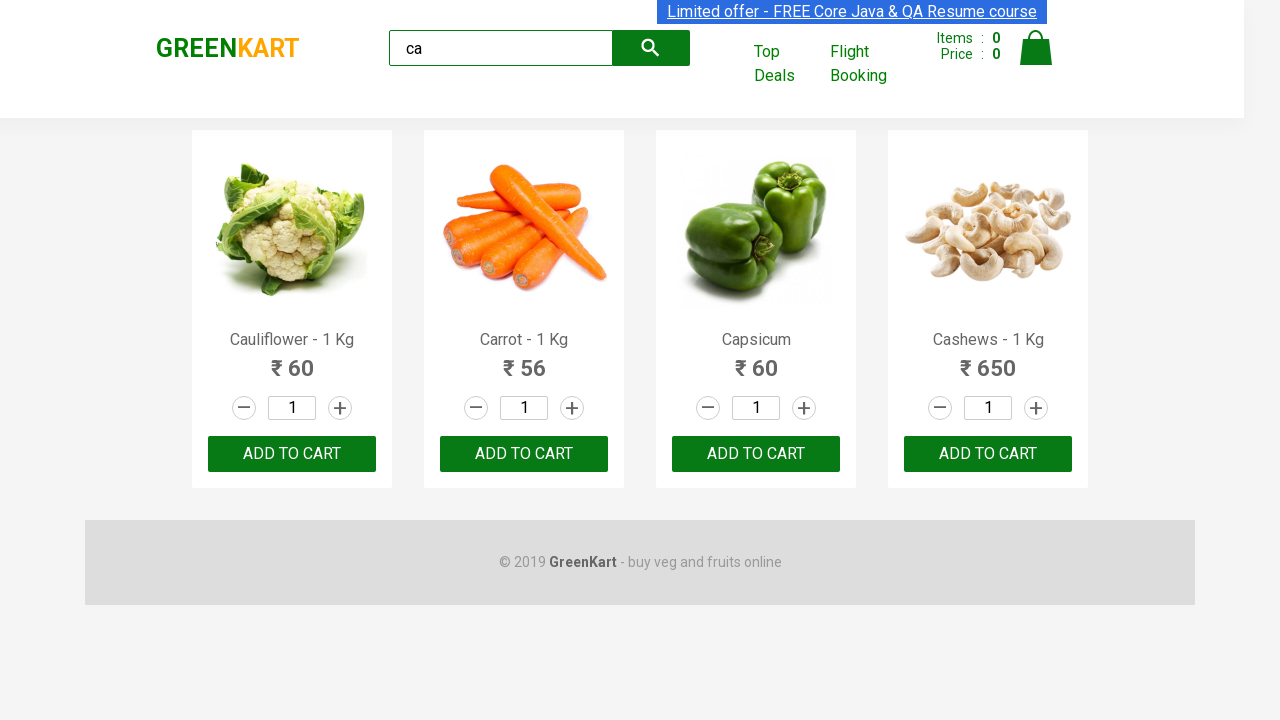

Retrieved product name: Cauliflower - 1 Kg
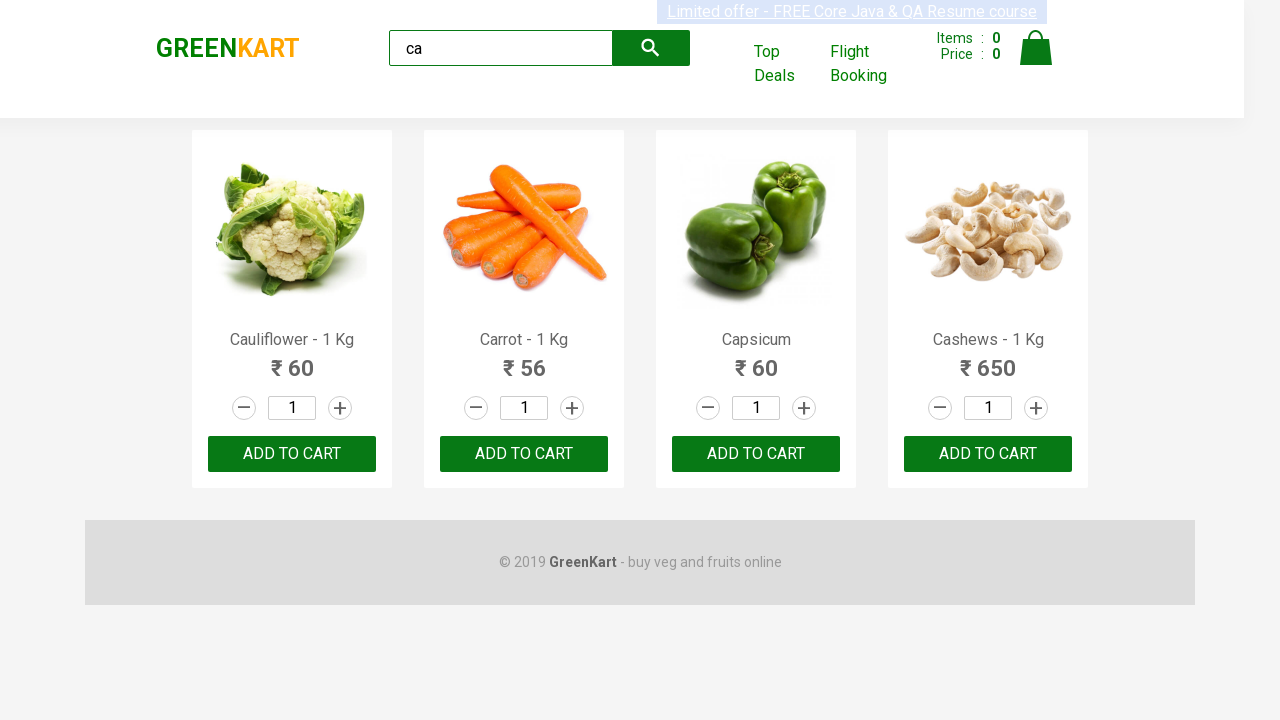

Retrieved product name: Carrot - 1 Kg
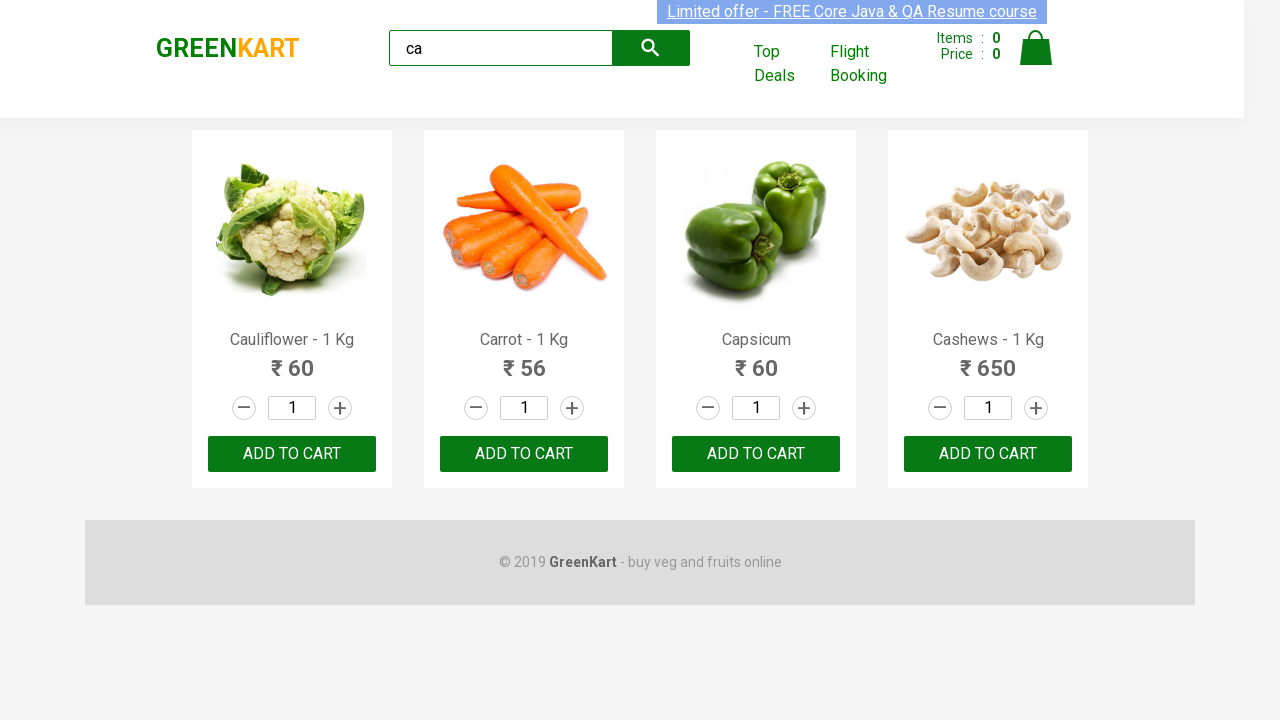

Retrieved product name: Capsicum
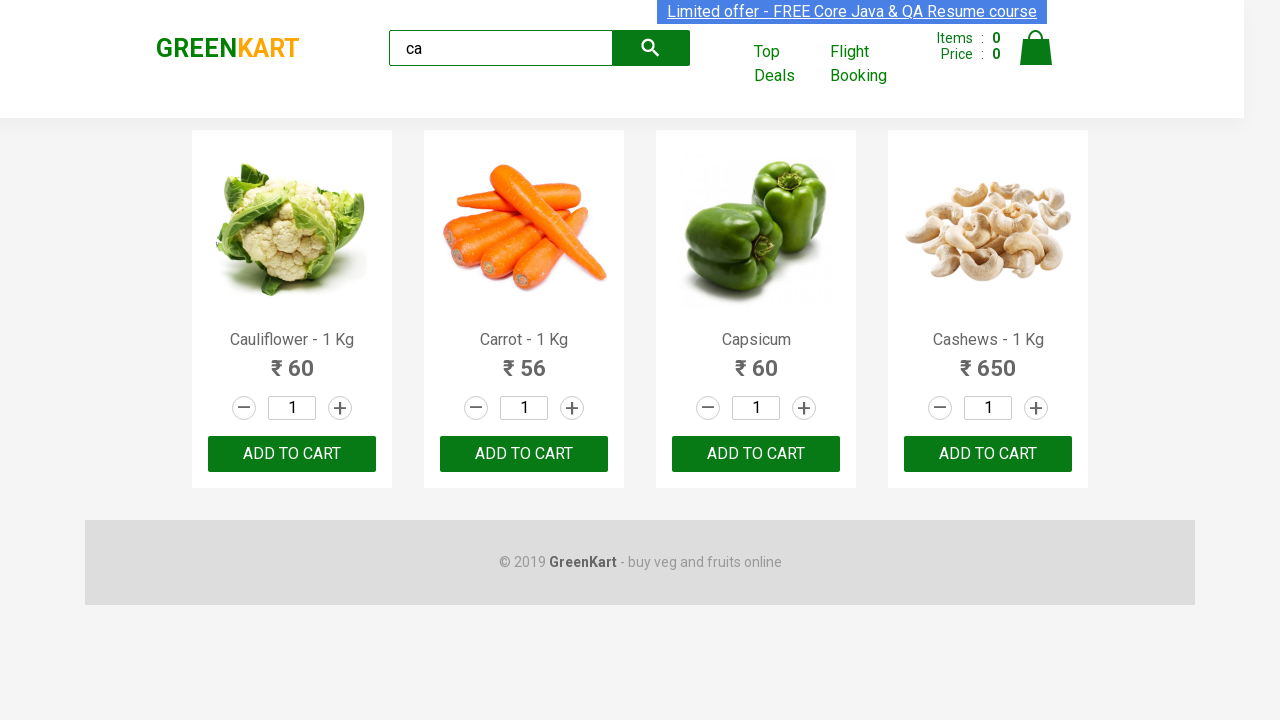

Retrieved product name: Cashews - 1 Kg
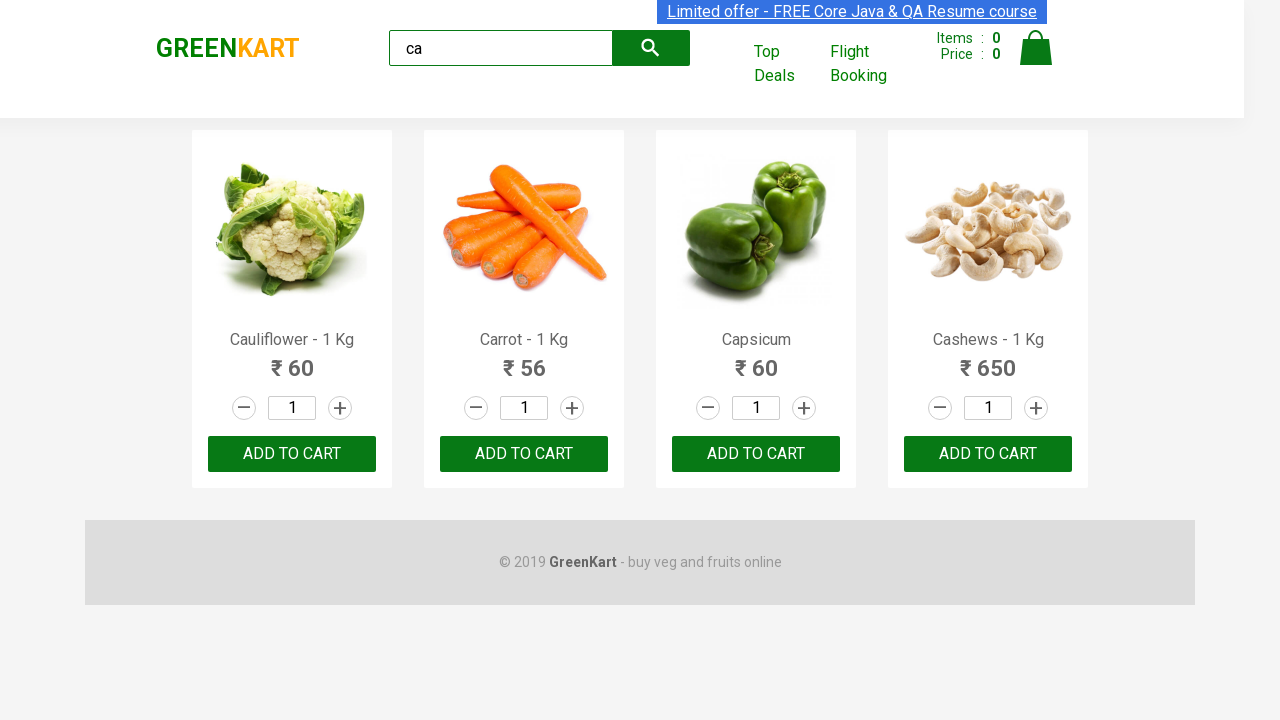

Added Cashews to cart at (988, 454) on .products .product >> nth=3 >> button
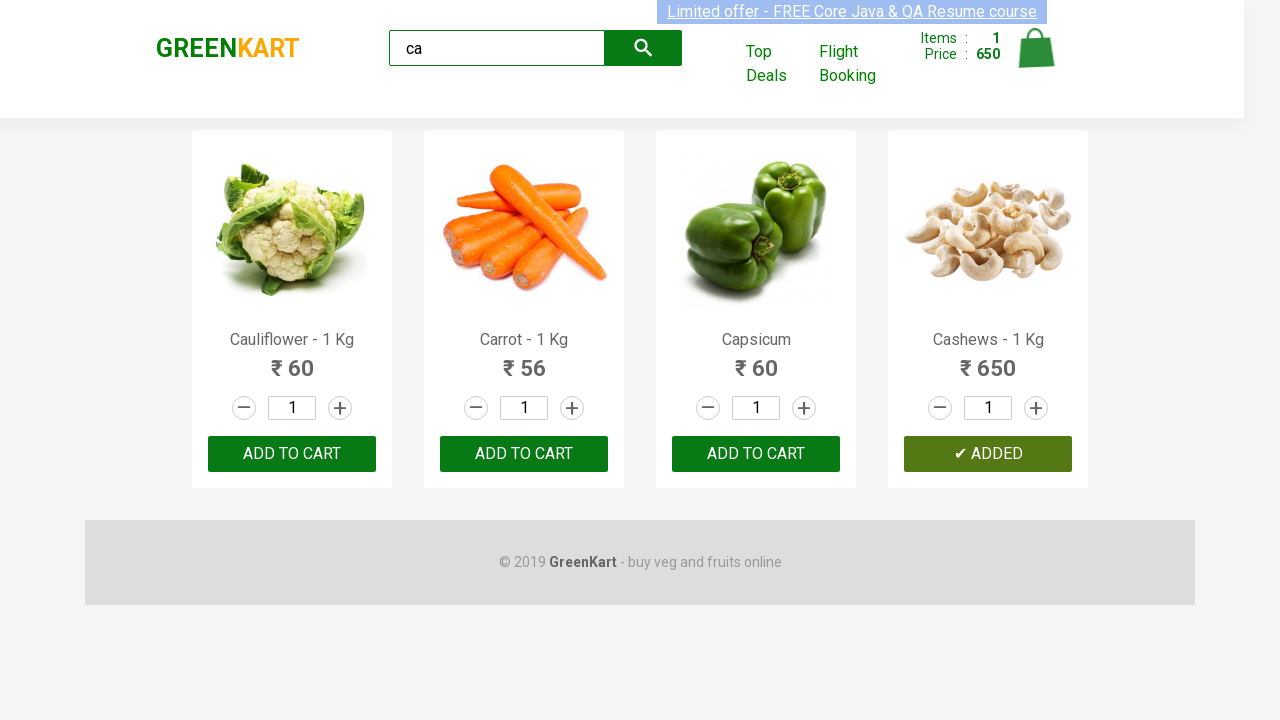

Clicked cart icon to view cart at (1036, 48) on .cart-icon > img
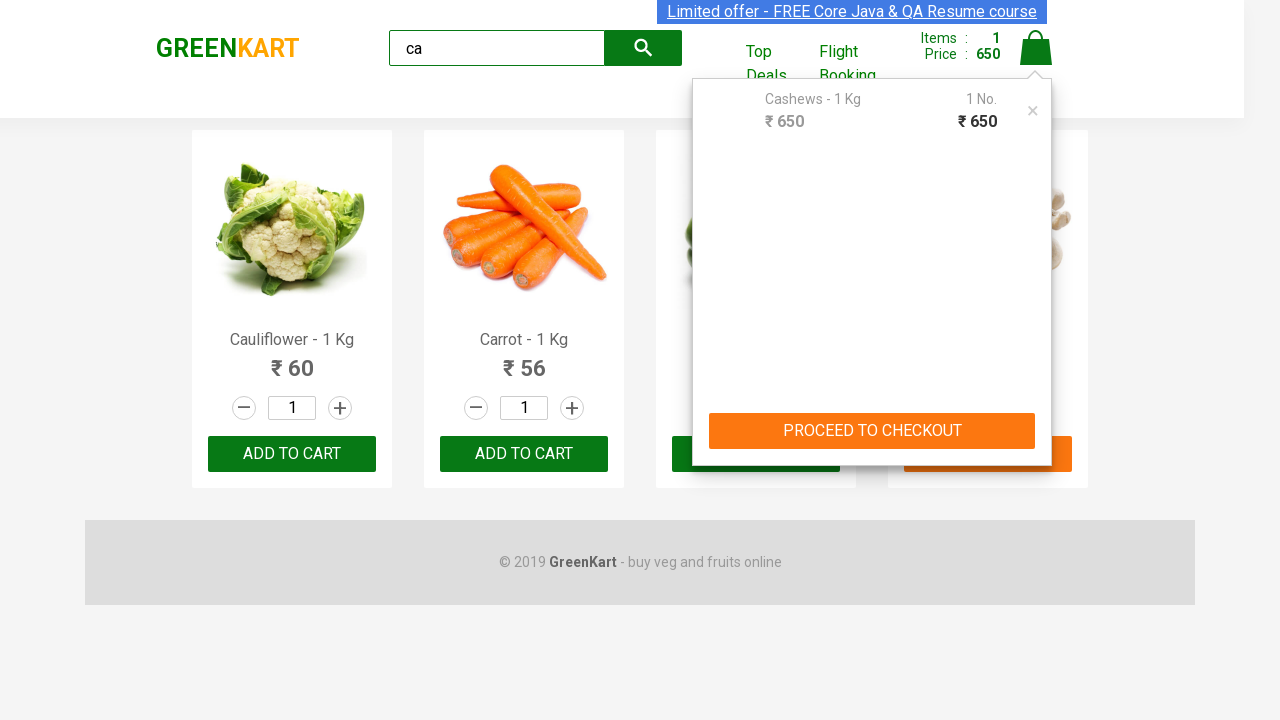

Clicked PROCEED TO CHECKOUT button at (872, 431) on text=PROCEED TO CHECKOUT
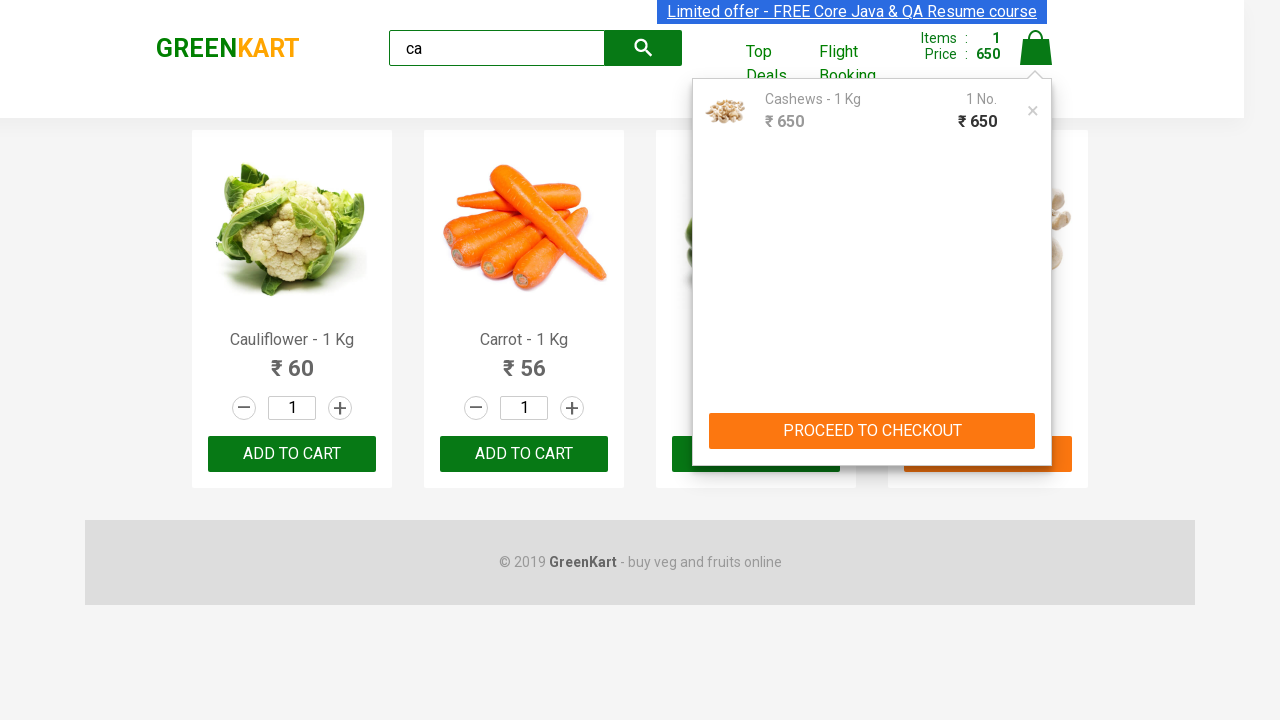

Clicked Place Order button to complete checkout at (1036, 420) on text=Place Order
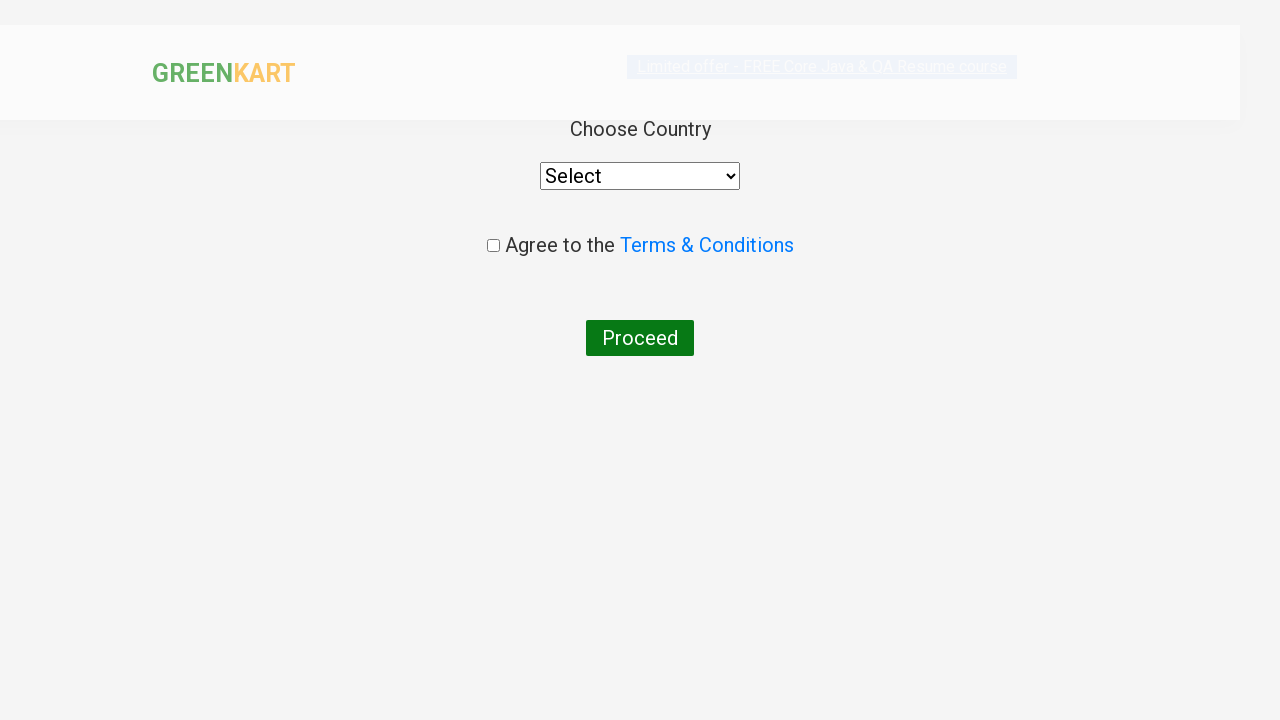

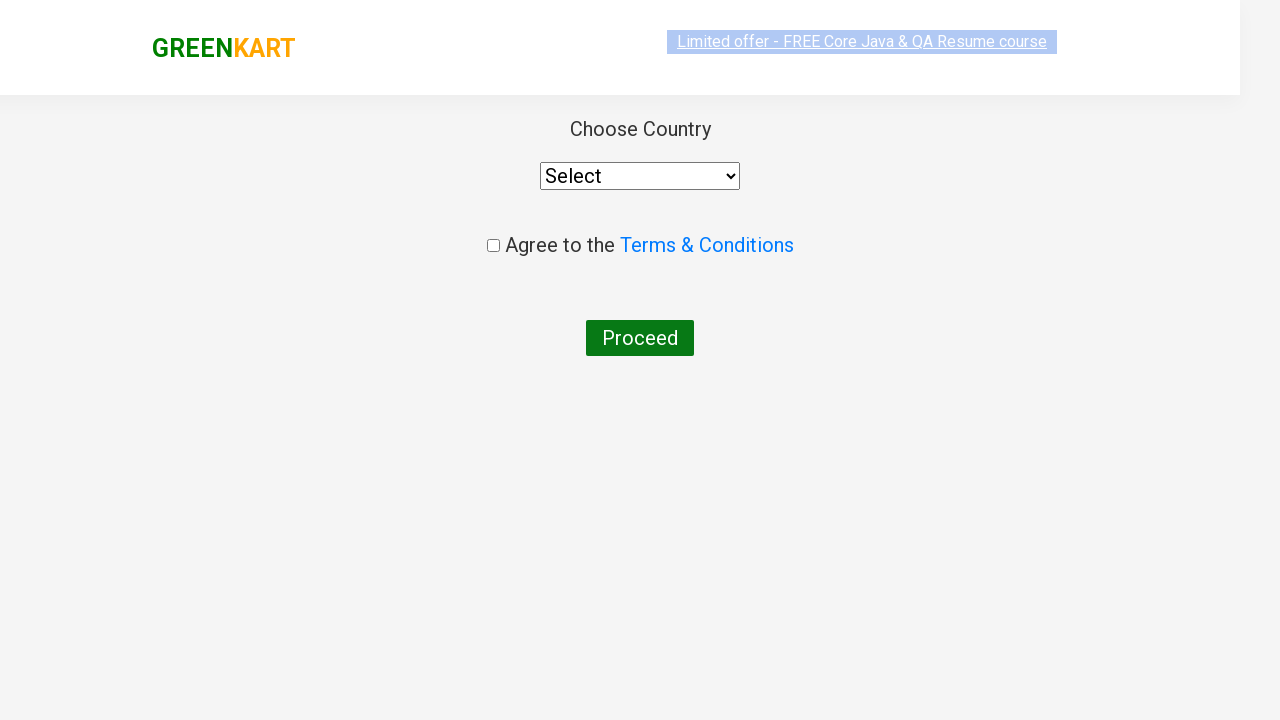